Tests an e-commerce site by adding multiple products to cart, applying a promo code, and verifying the discount is applied correctly

Starting URL: https://rahulshettyacademy.com/seleniumPractise/#/

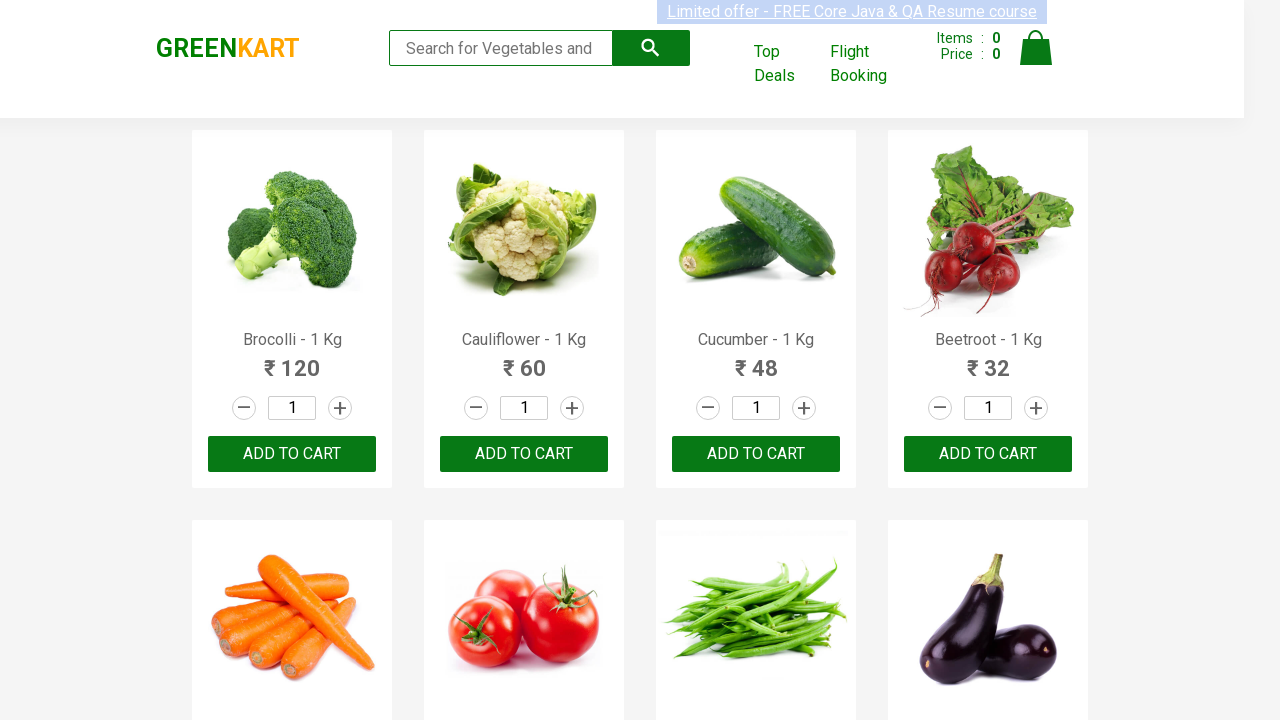

Retrieved all product names from the page
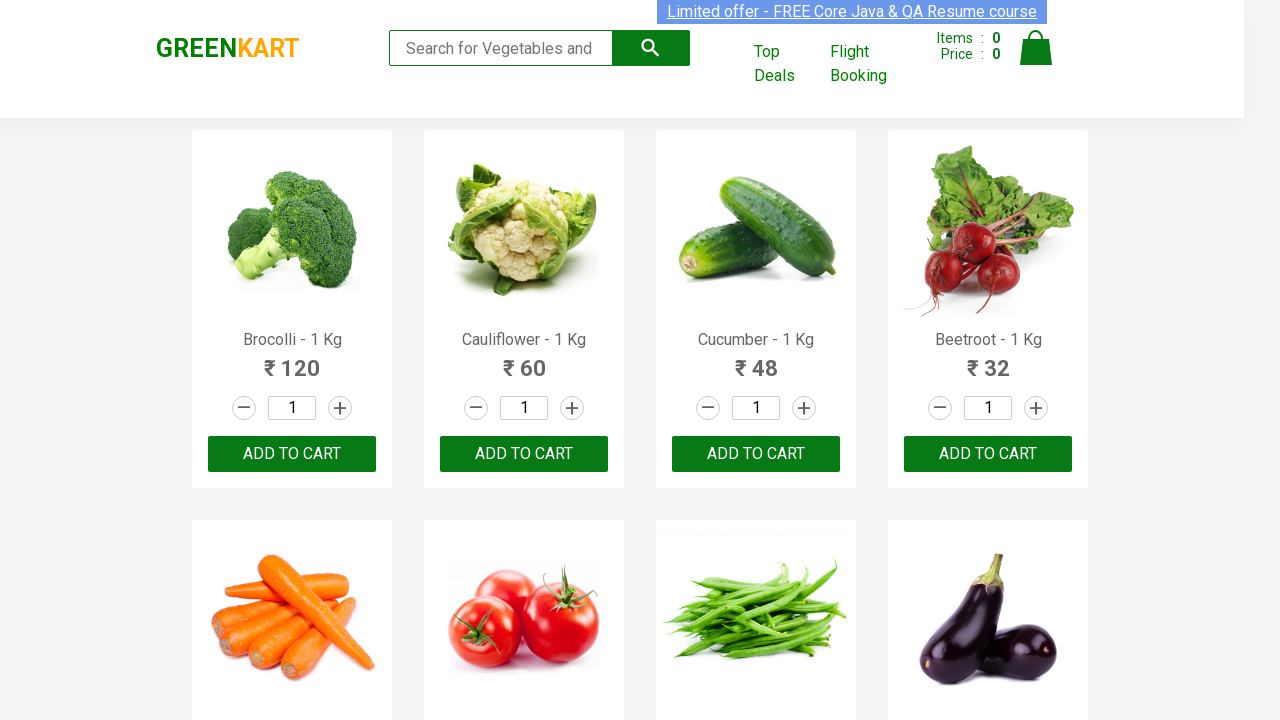

Added 'Brocolli - 1 Kg' to cart at (292, 454) on xpath=//div[@class='product-action']/button >> nth=0
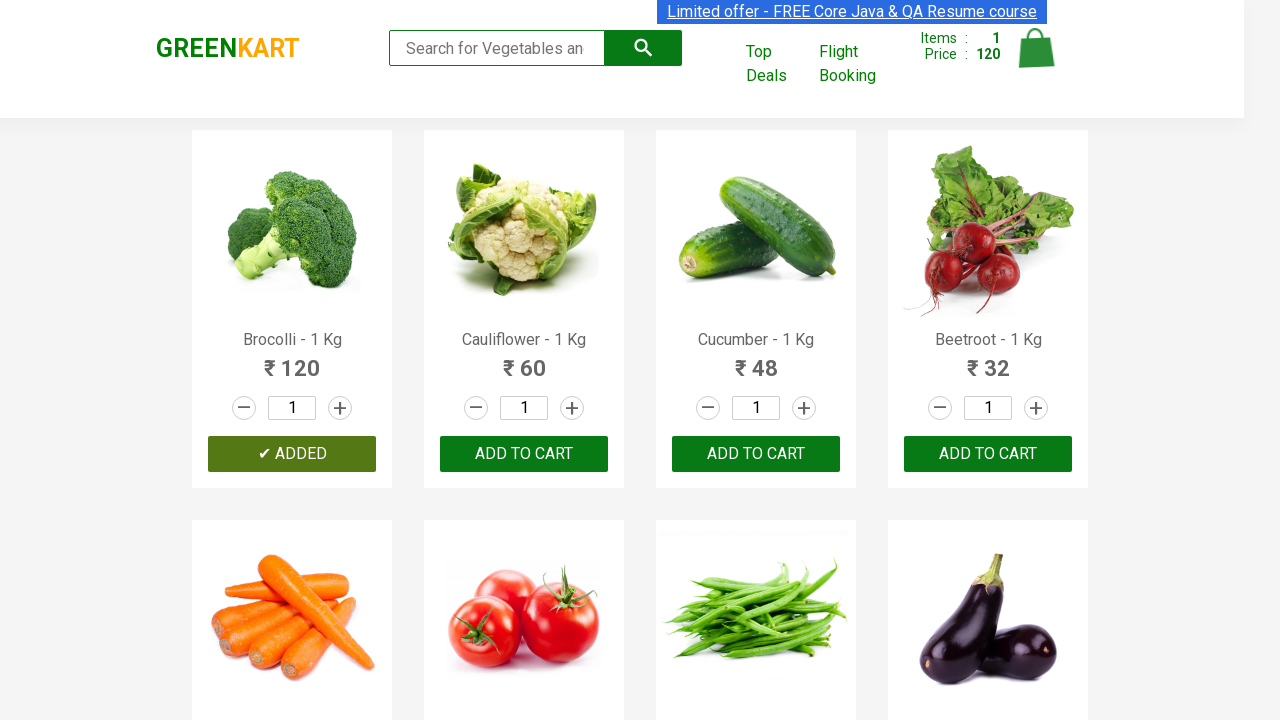

Added 'Cauliflower - 1 Kg' to cart at (524, 454) on xpath=//div[@class='product-action']/button >> nth=1
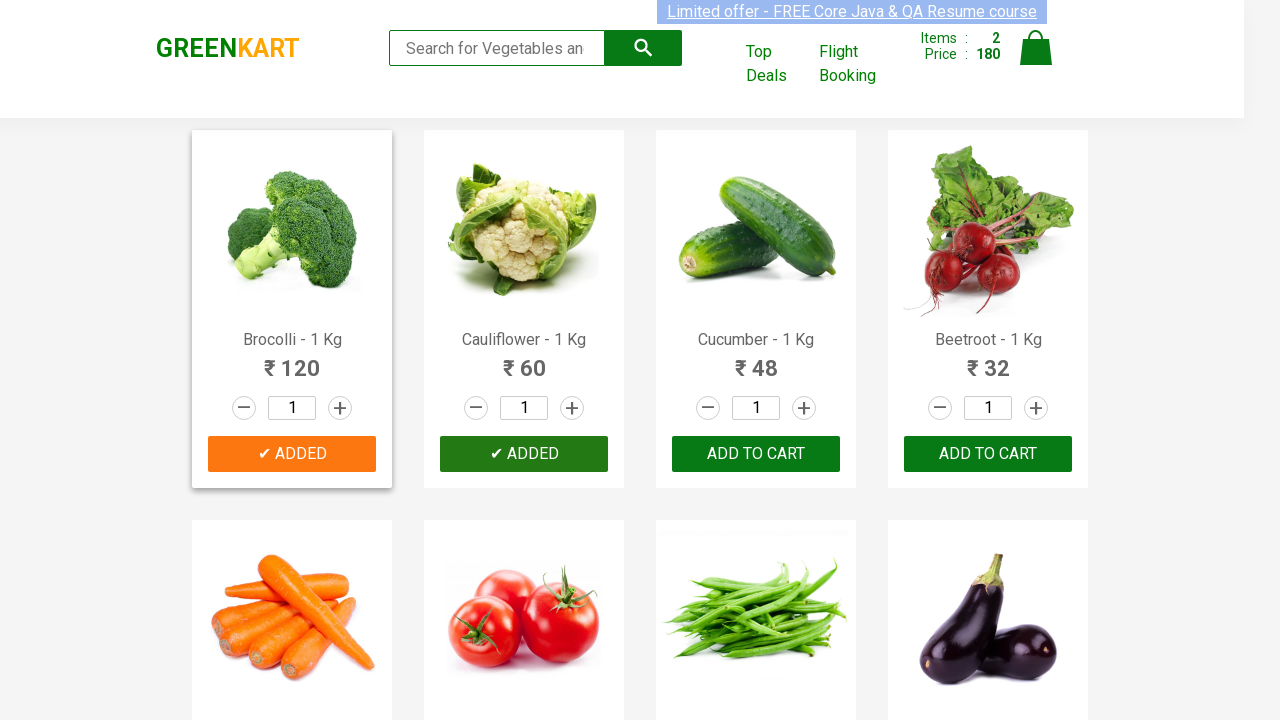

Added 'Cucumber - 1 Kg' to cart at (756, 454) on xpath=//div[@class='product-action']/button >> nth=2
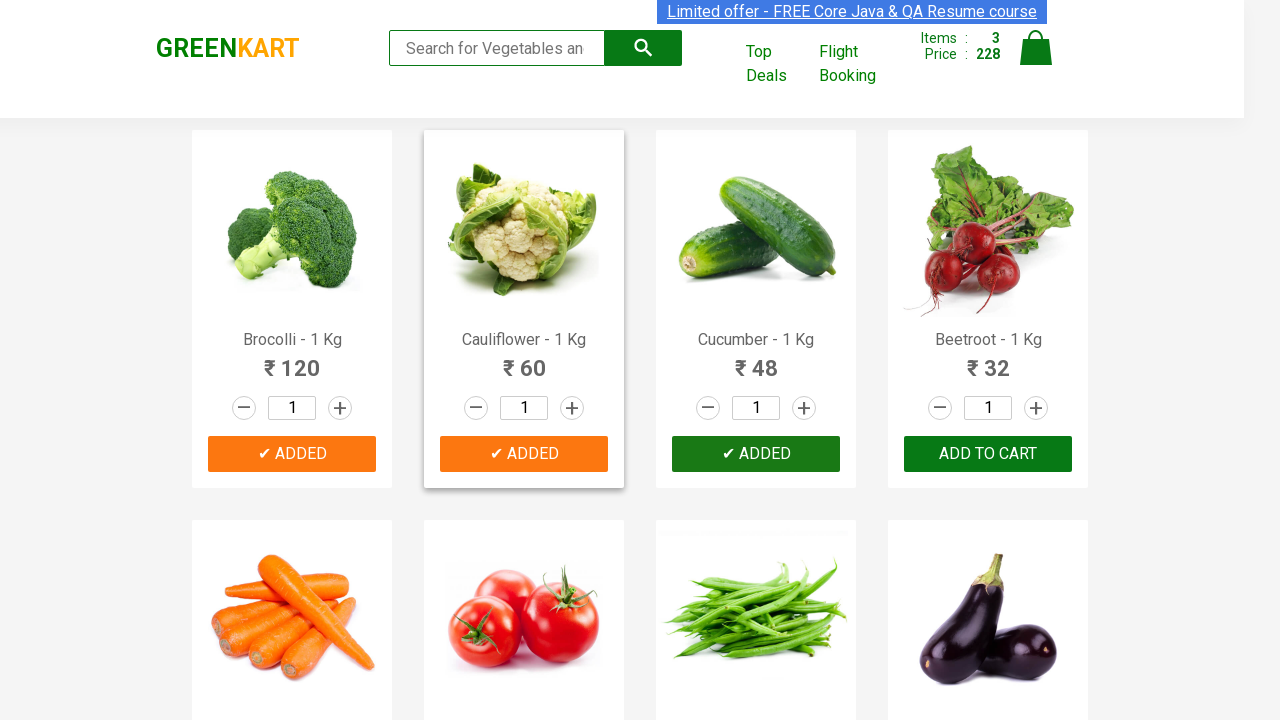

Clicked on cart icon to view cart at (1036, 48) on xpath=//img[@alt='Cart']
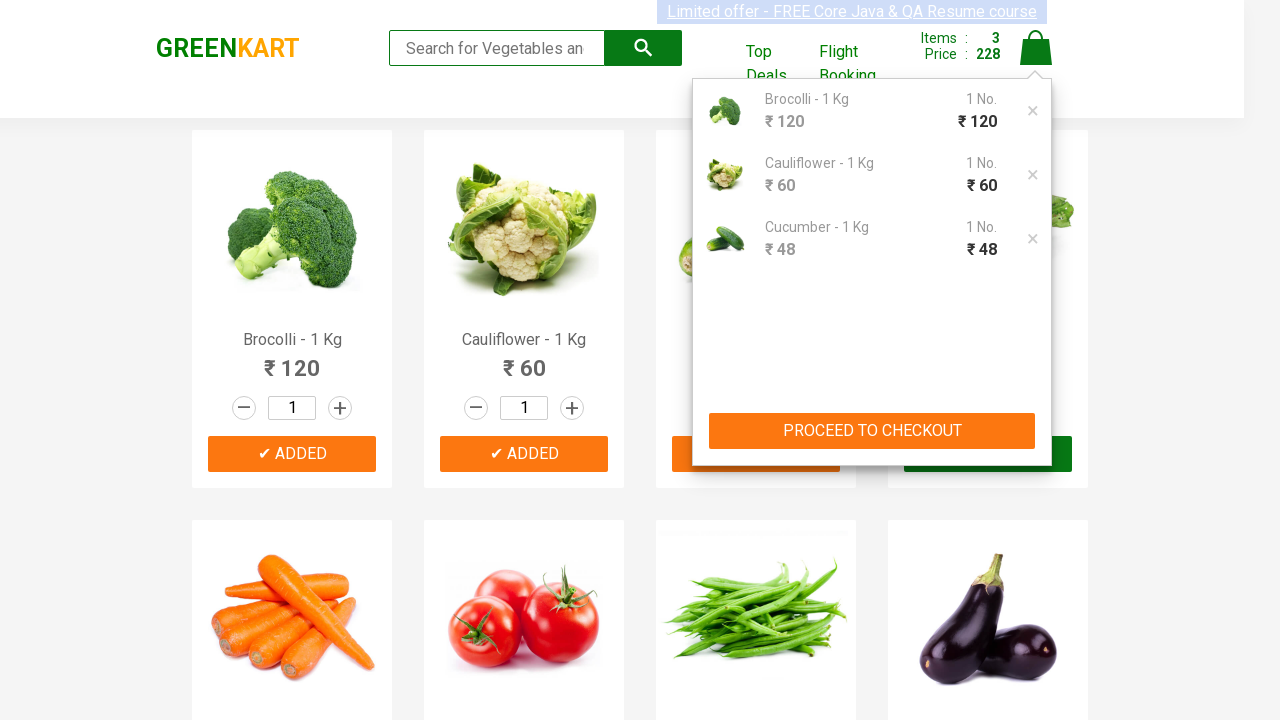

Clicked 'PROCEED TO CHECKOUT' button at (872, 431) on xpath=//div[@class='action-block']/button[text()='PROCEED TO CHECKOUT']
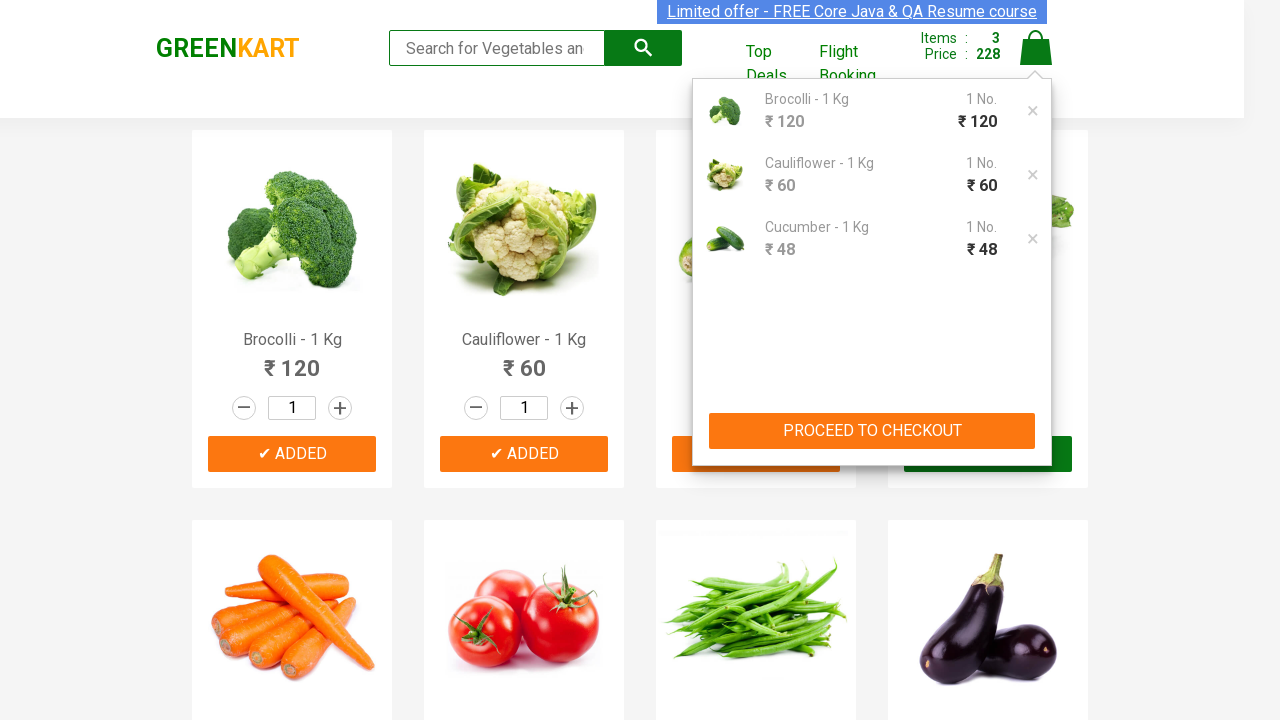

Promo code input field loaded
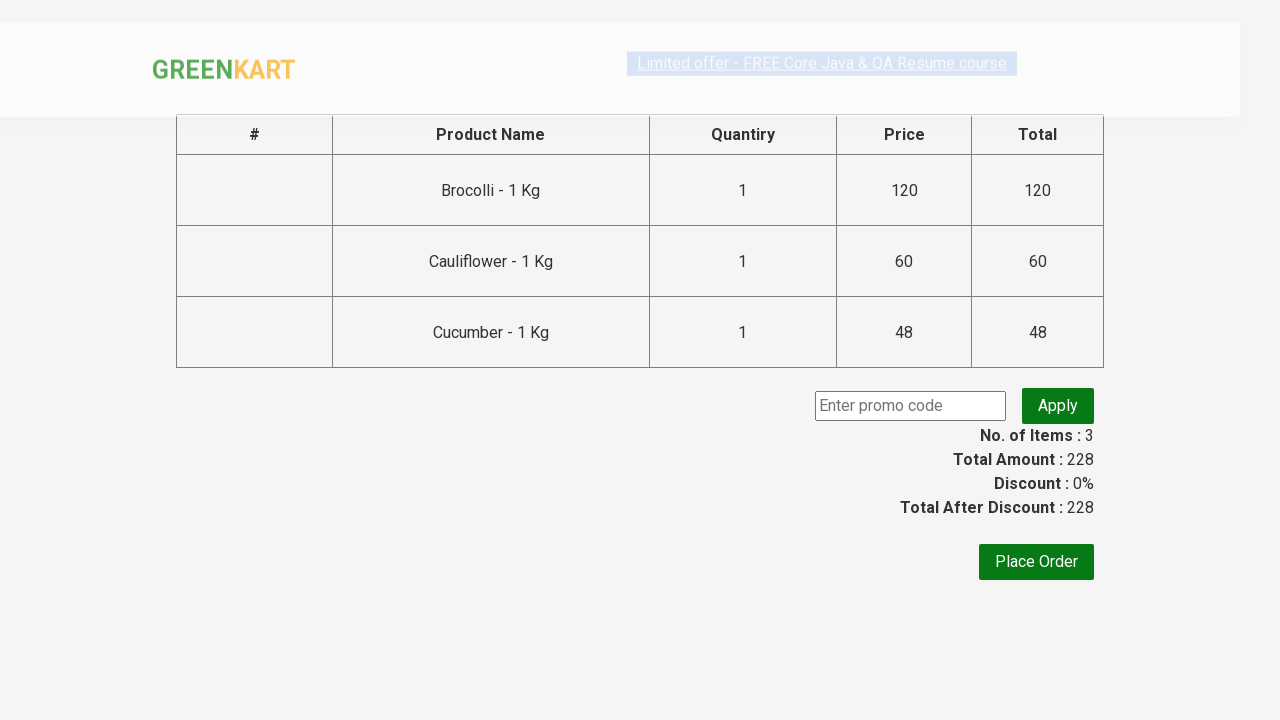

Entered promo code 'rahulshettyacademy' on //input[@class='promoCode']
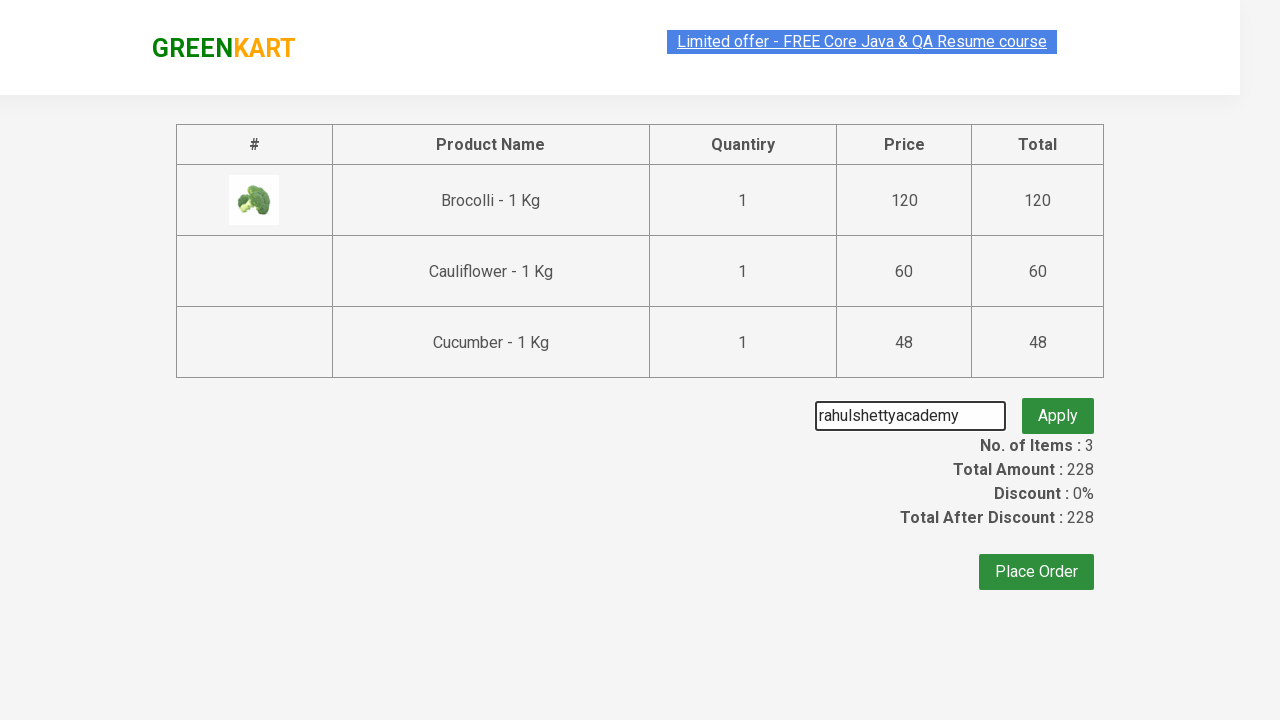

Clicked 'Apply' button to apply promo code at (1058, 406) on xpath=//button[@class='promoBtn']
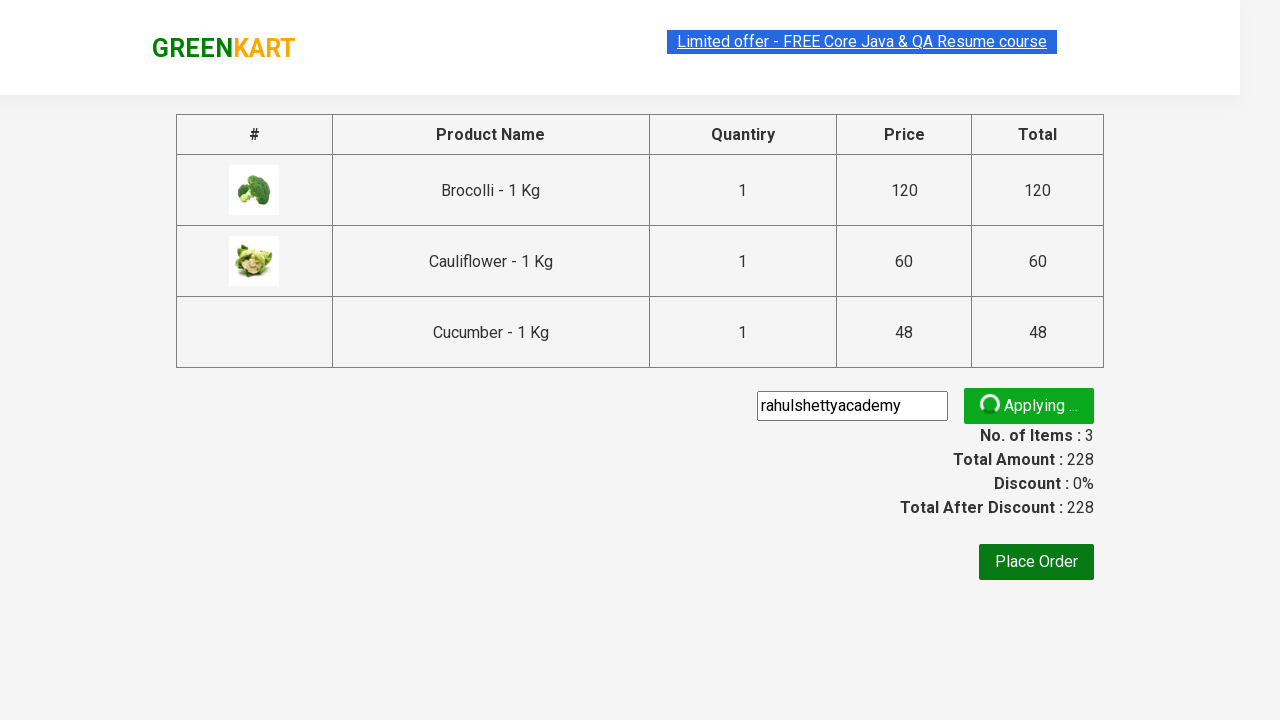

Promo code successfully applied - discount info displayed
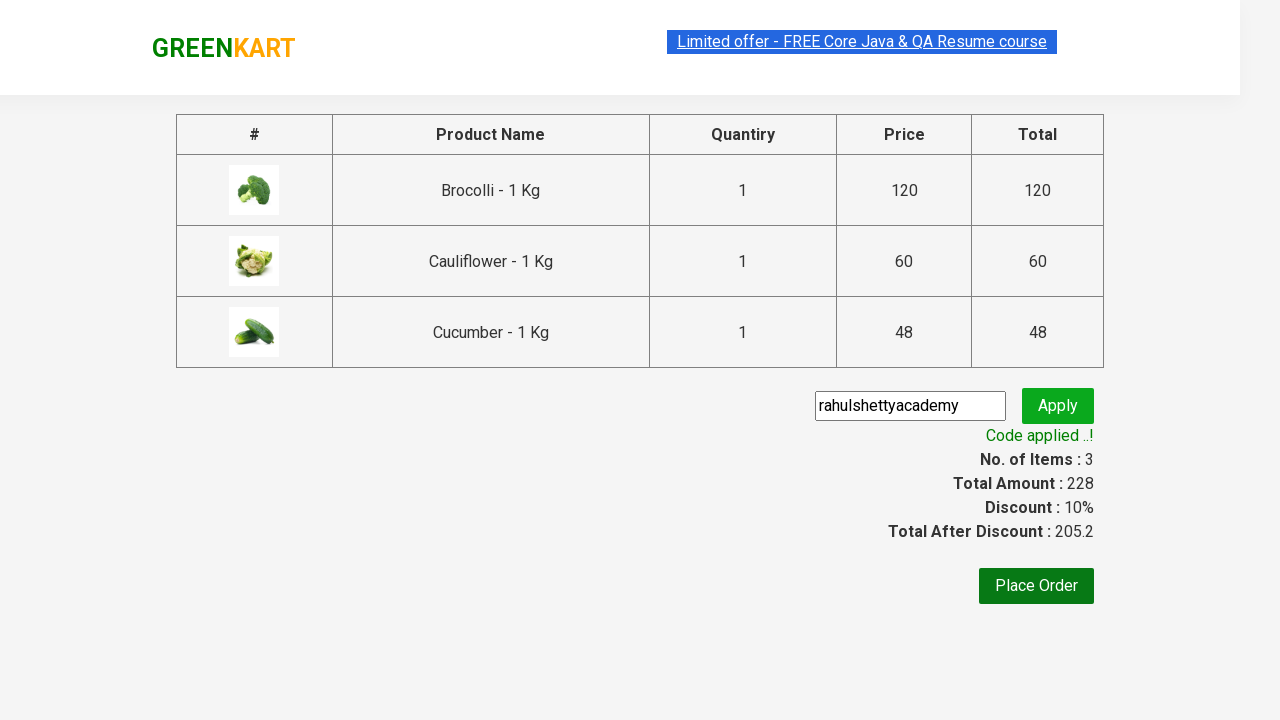

Retrieved discount percentage: '10%'
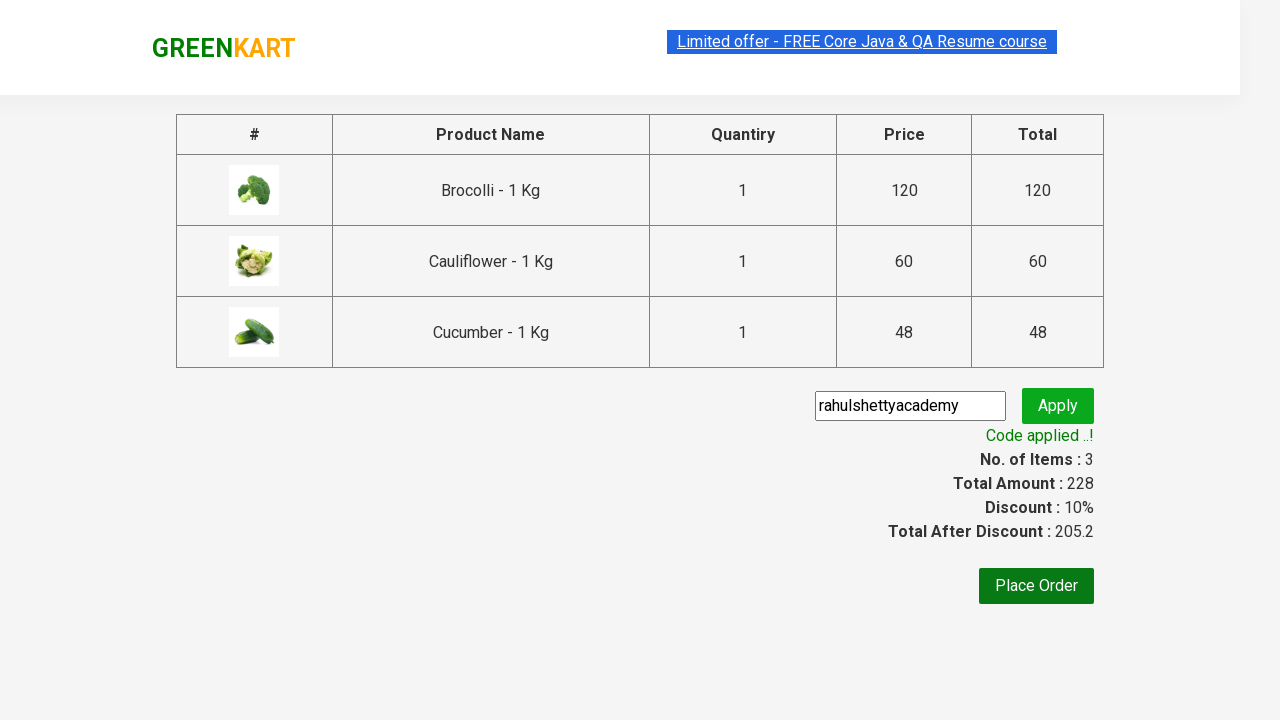

Verified that discount is correctly applied at 10%
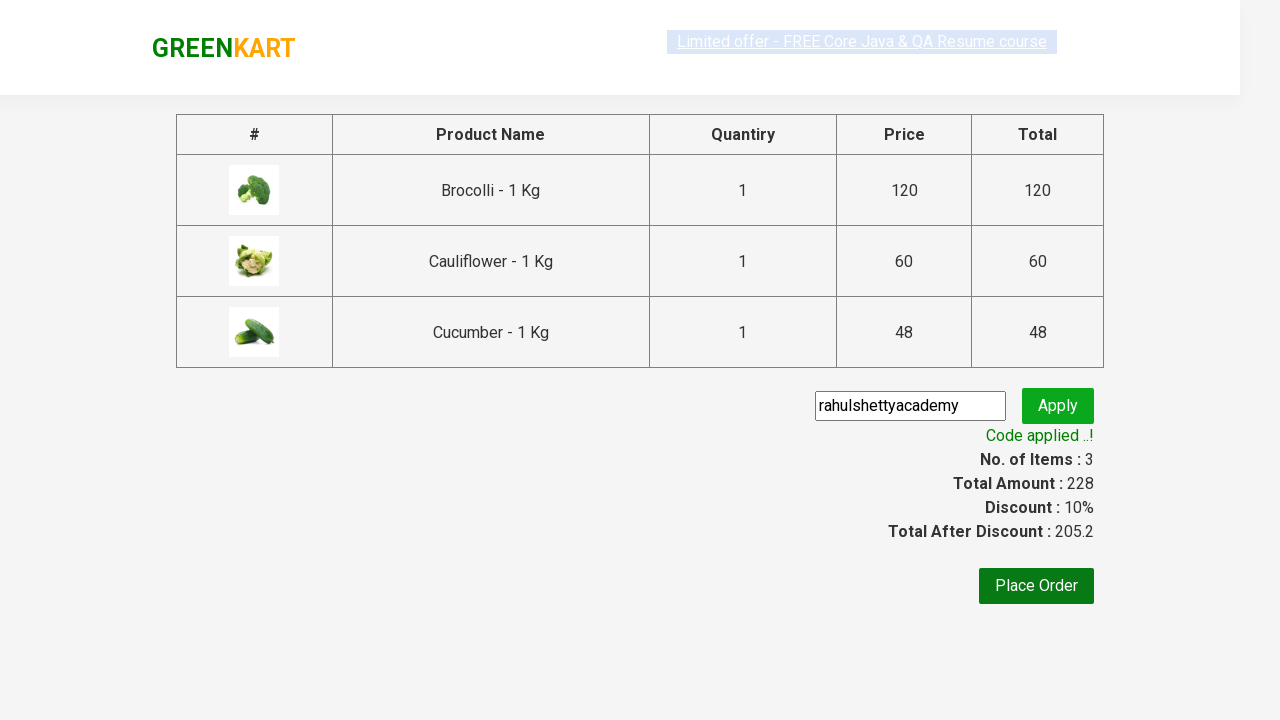

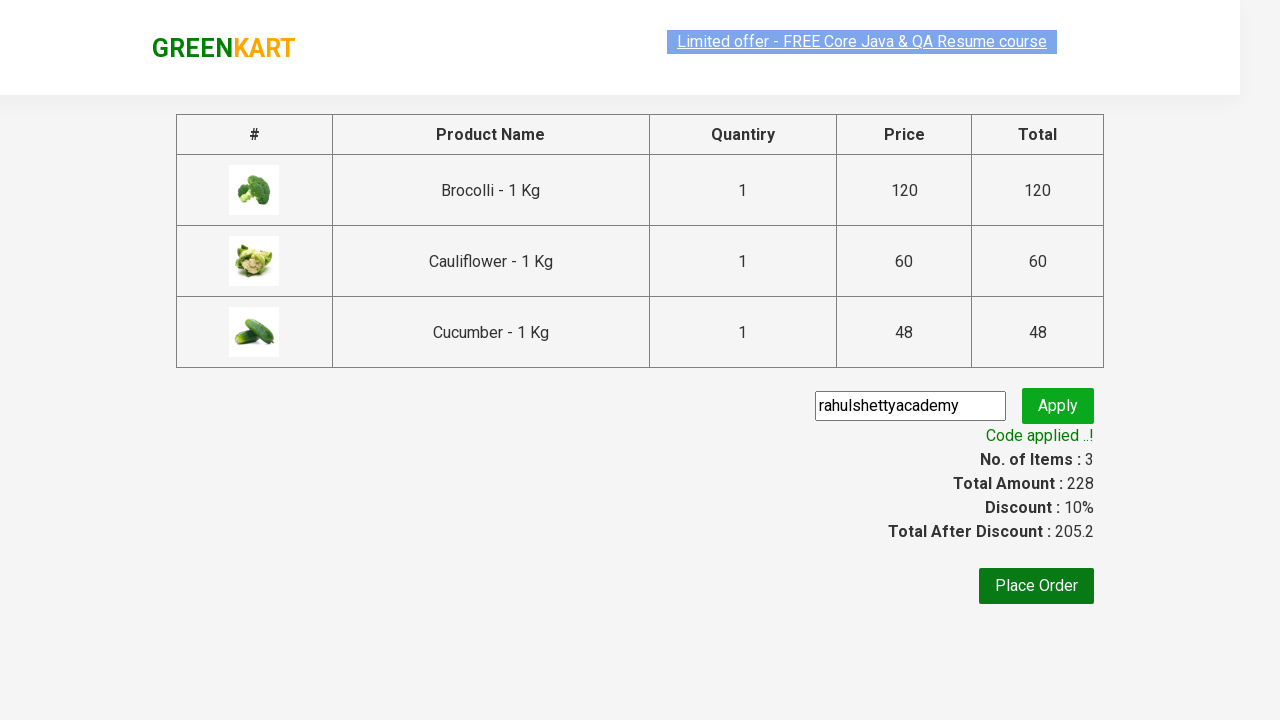